Tests JavaScript prompt alert functionality by clicking the JS Prompt button, entering text into the prompt dialog, and accepting it.

Starting URL: https://the-internet.herokuapp.com/javascript_alerts

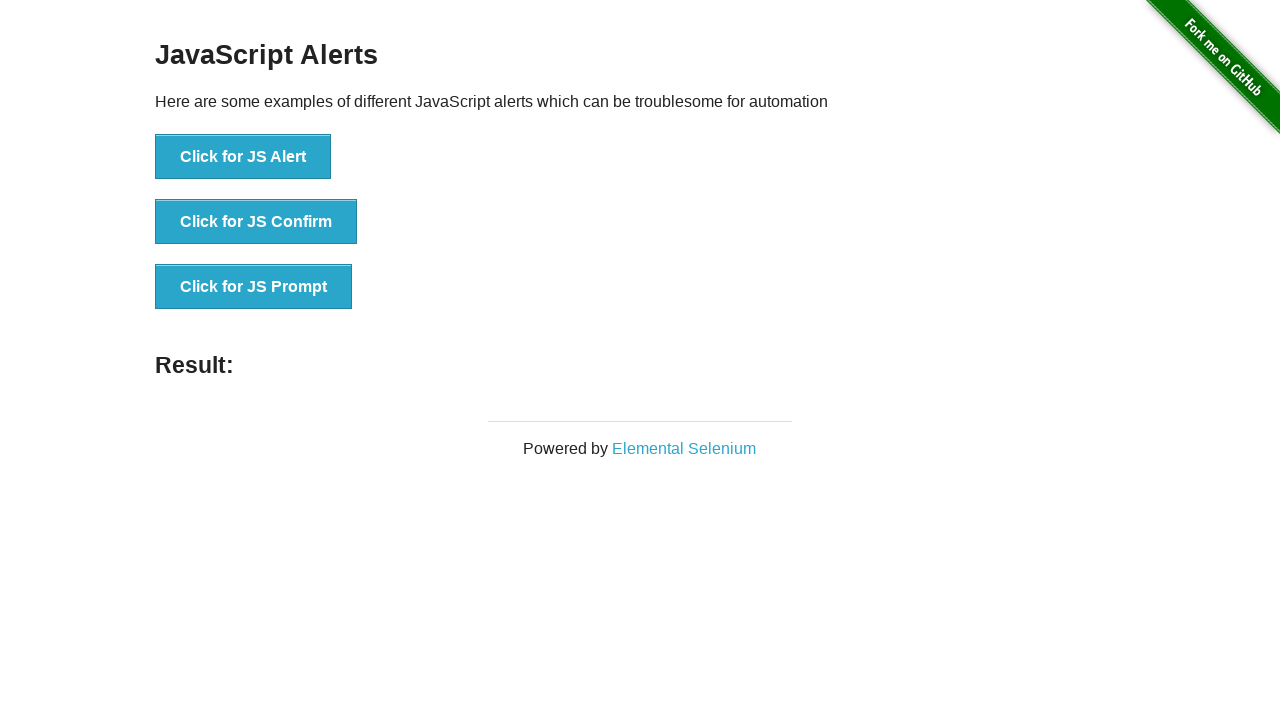

Clicked the JS Prompt button to trigger the prompt dialog at (254, 287) on xpath=//button[@onclick='jsPrompt()']
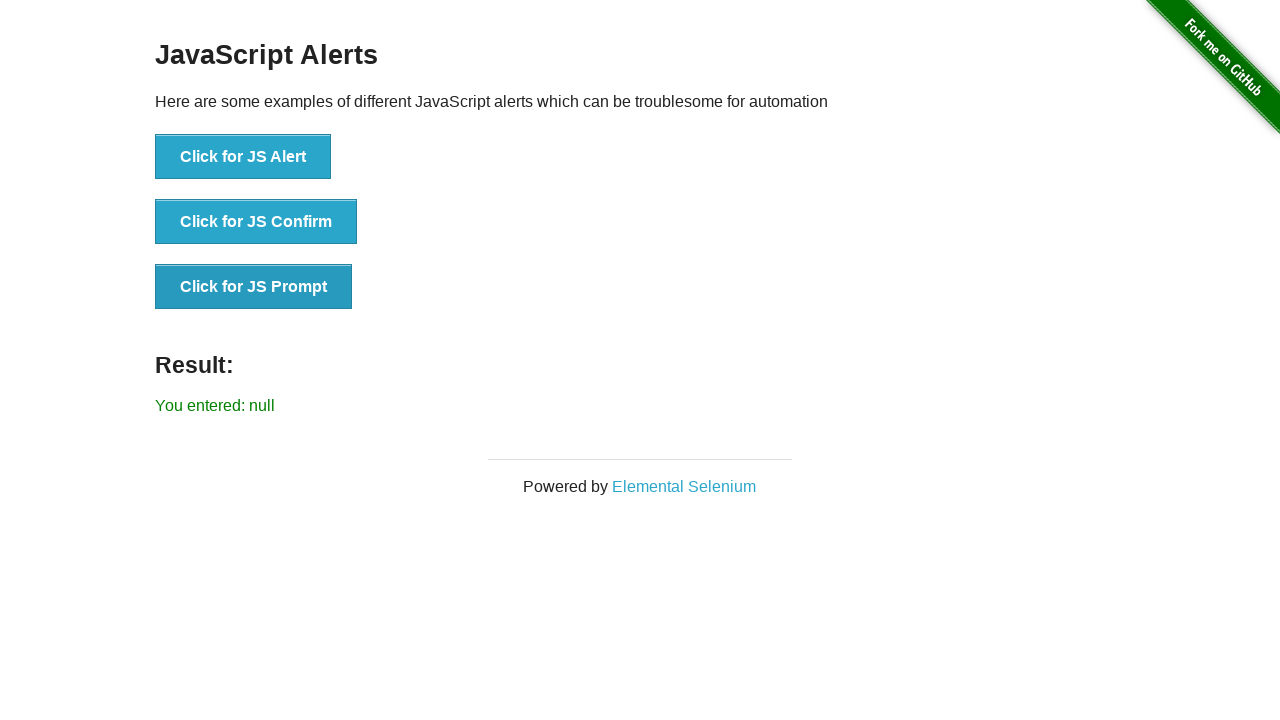

Set up dialog handler to accept prompts with text 'Shilpa'
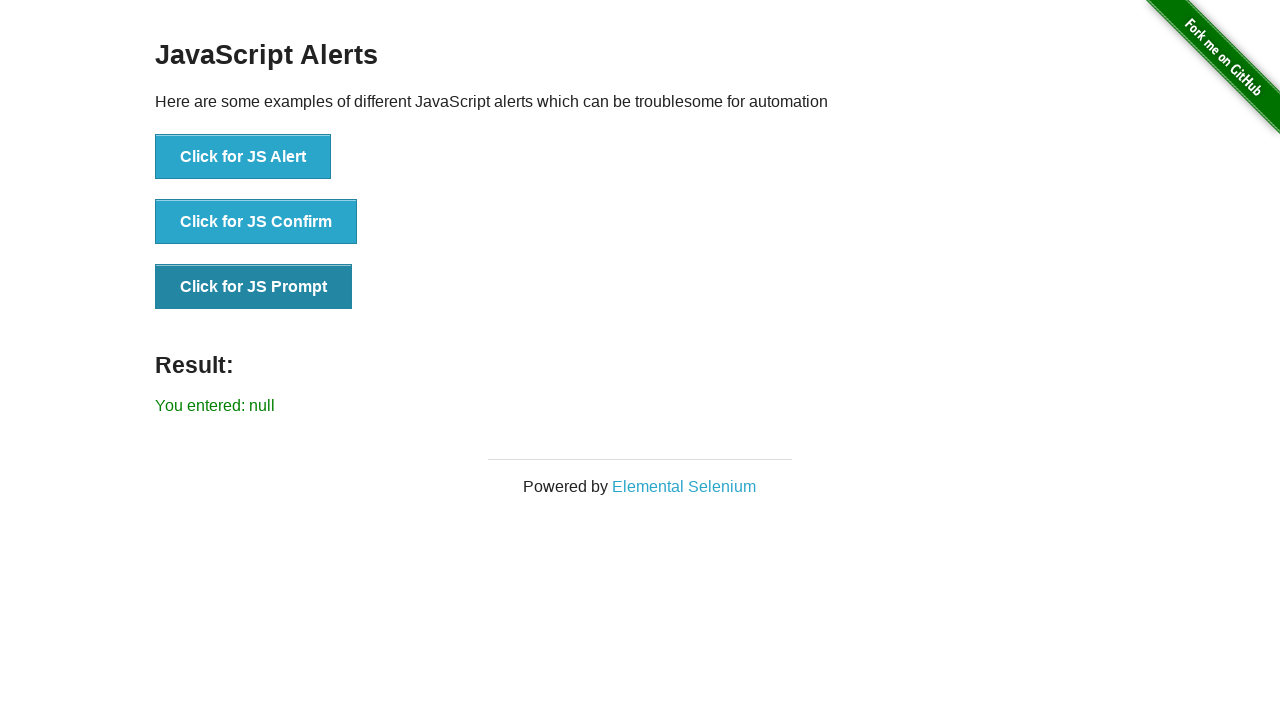

Configured one-time dialog handler to accept with 'Shilpa'
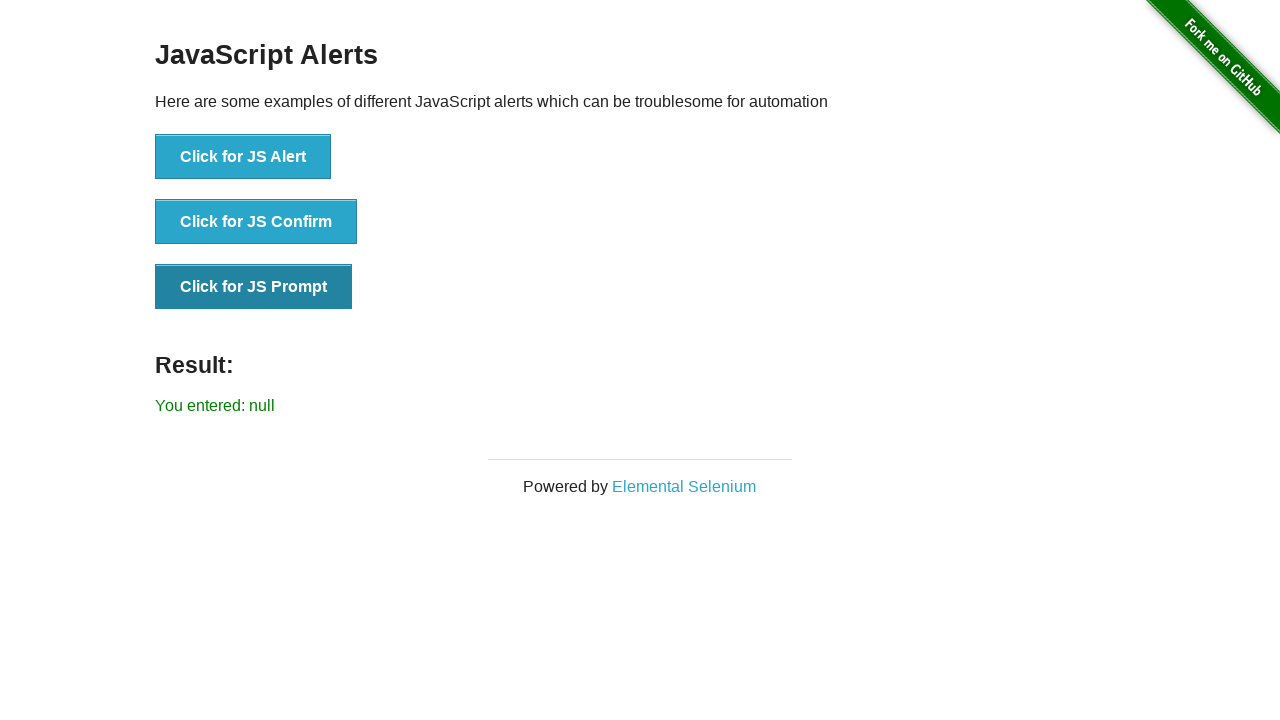

Clicked the JS Prompt button to open the prompt dialog at (254, 287) on xpath=//button[@onclick='jsPrompt()']
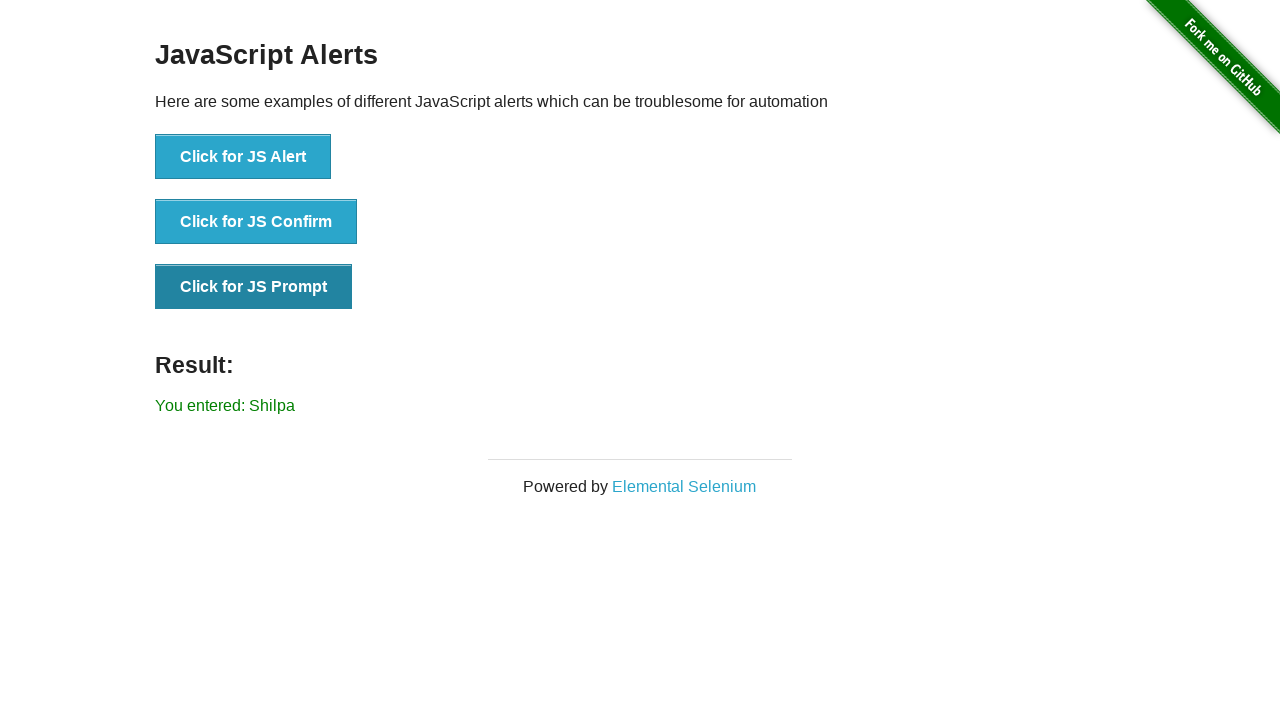

Result element appeared after accepting the prompt dialog
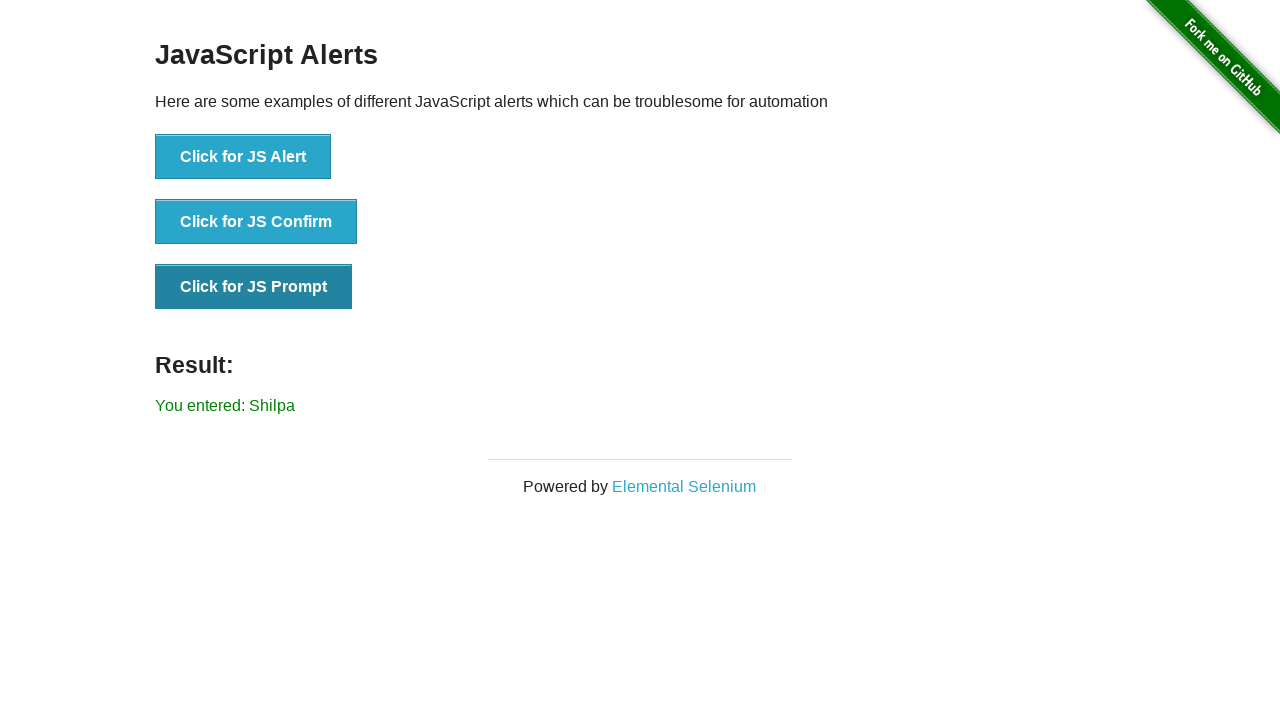

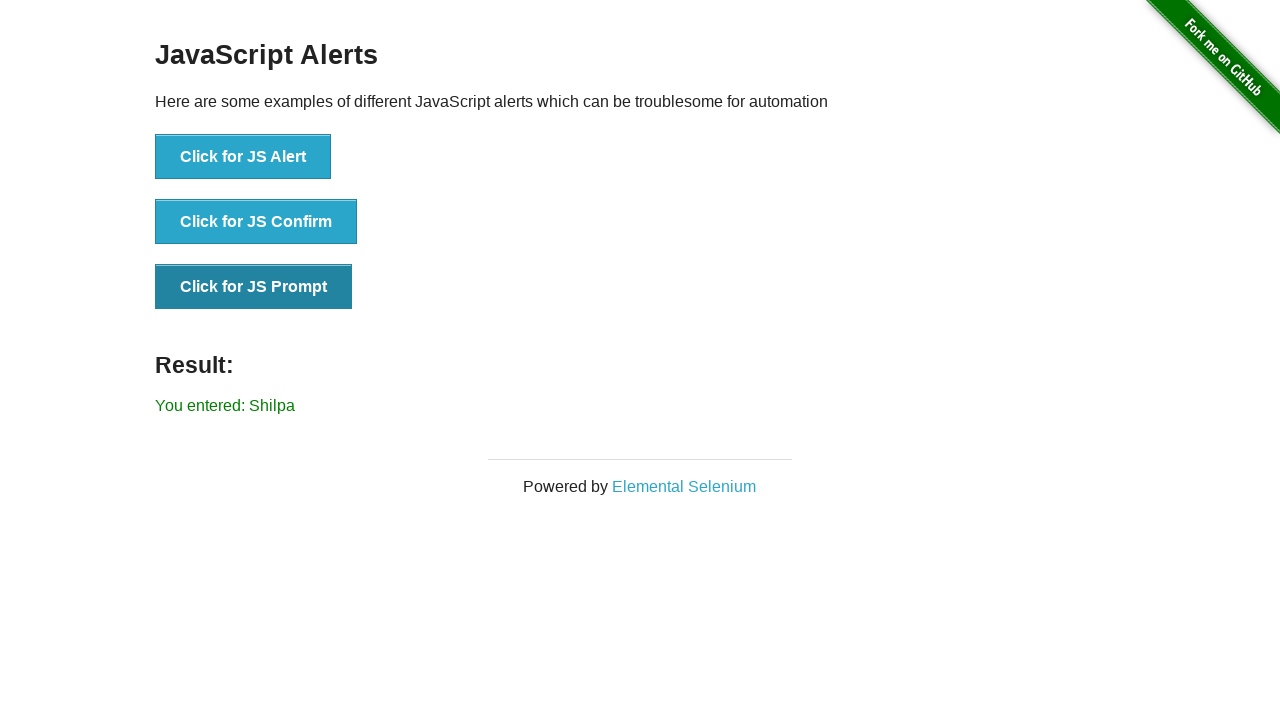